Navigates to JD.com (Chinese e-commerce site), maximizes the browser window, and verifies the page loads by checking the title and URL.

Starting URL: https://www.jd.com/

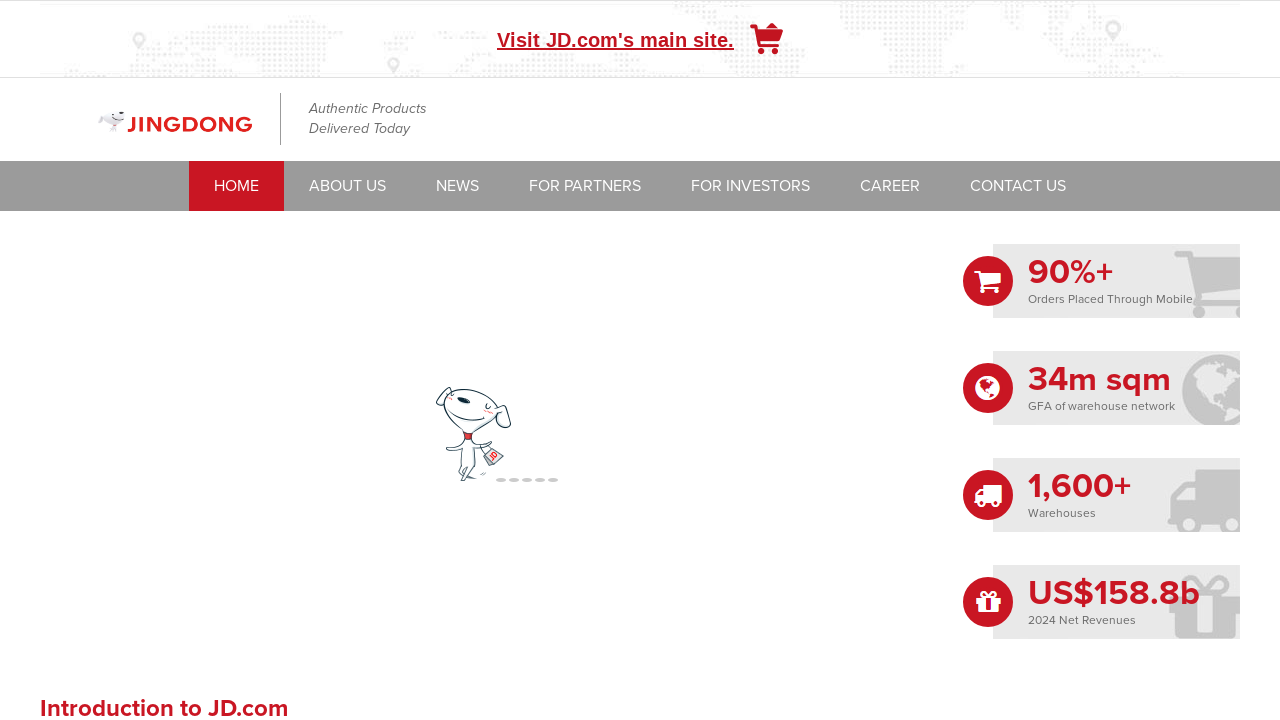

Waited for page to reach domcontentloaded state
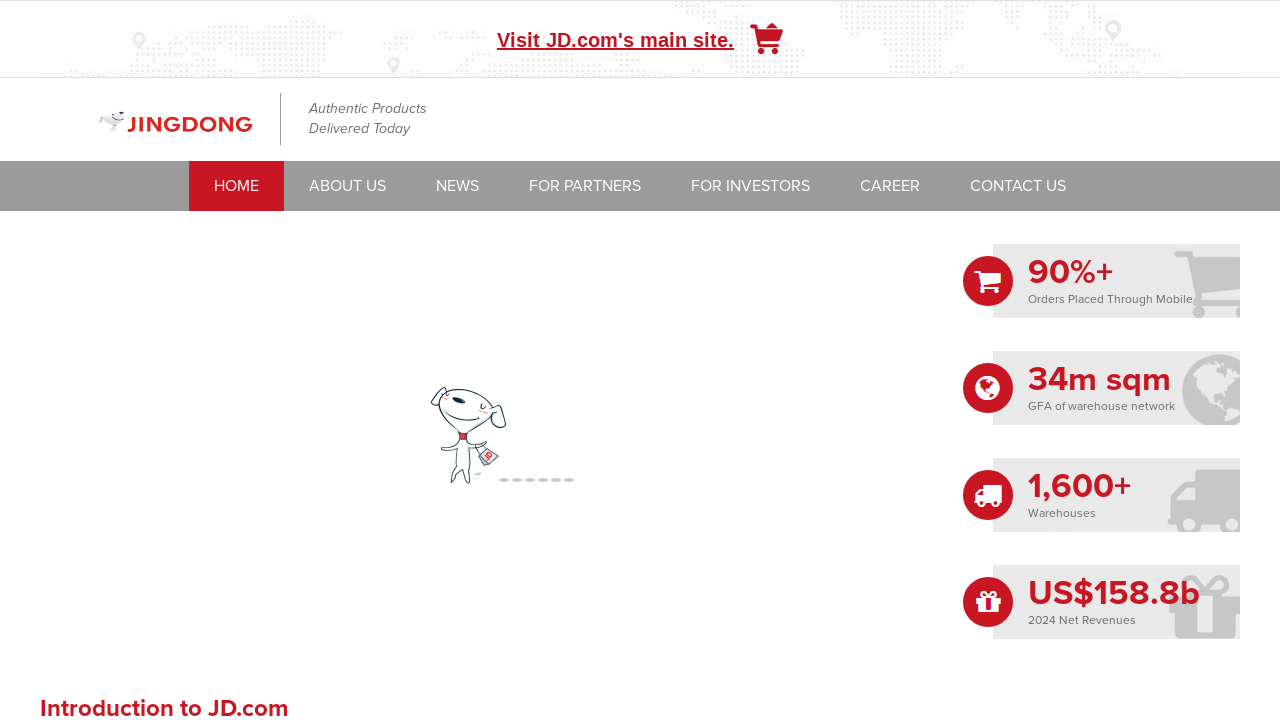

Retrieved page title: JD.com, Inc.
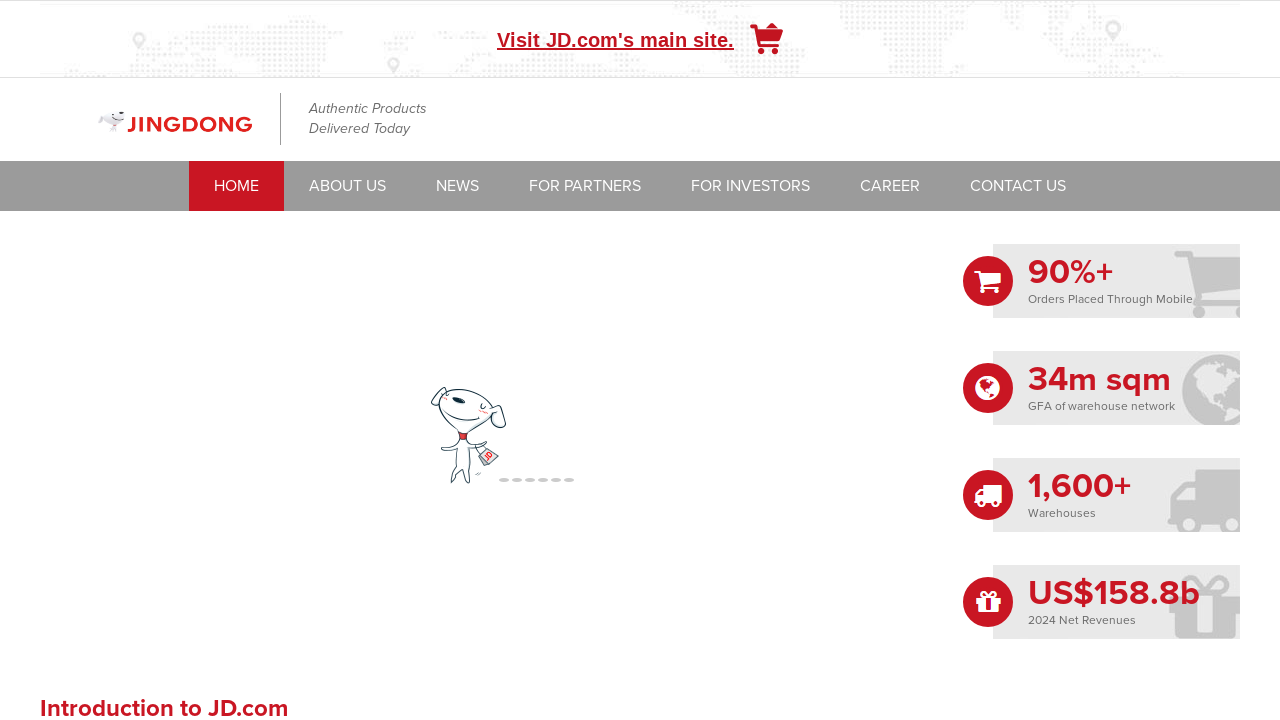

Retrieved current URL: https://corporate.jd.com/home
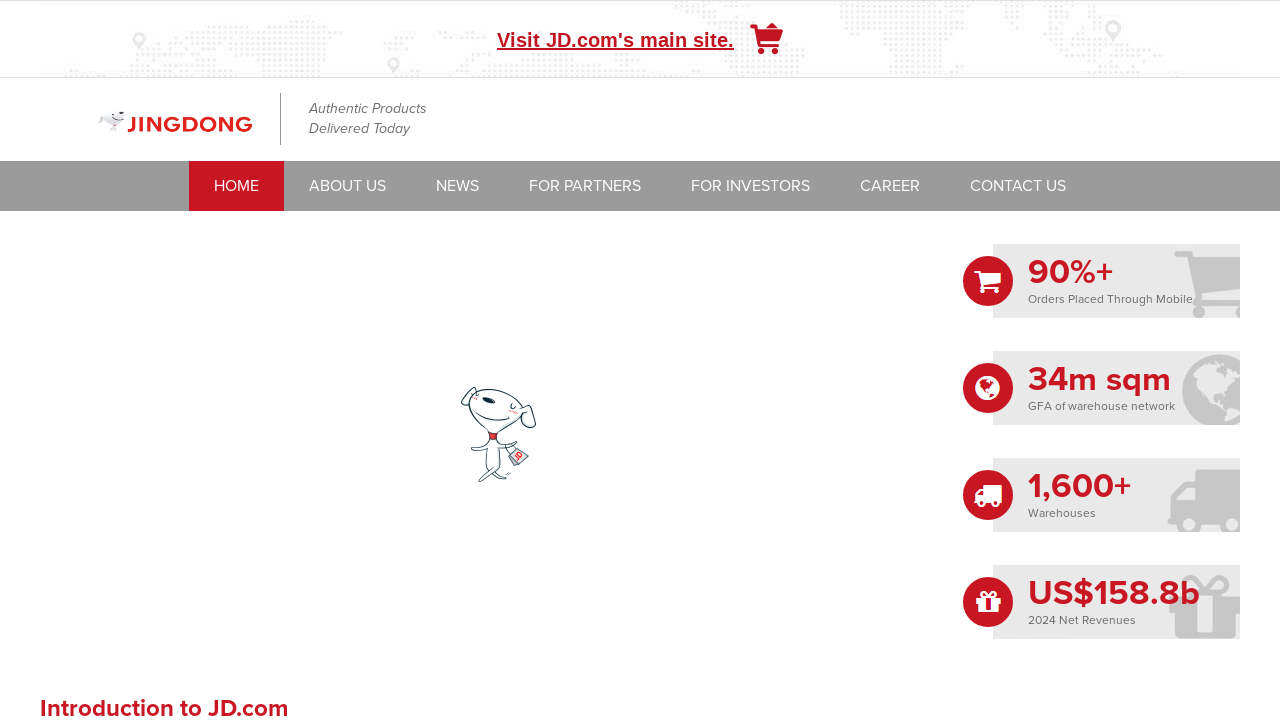

Verified that current URL contains 'jd.com'
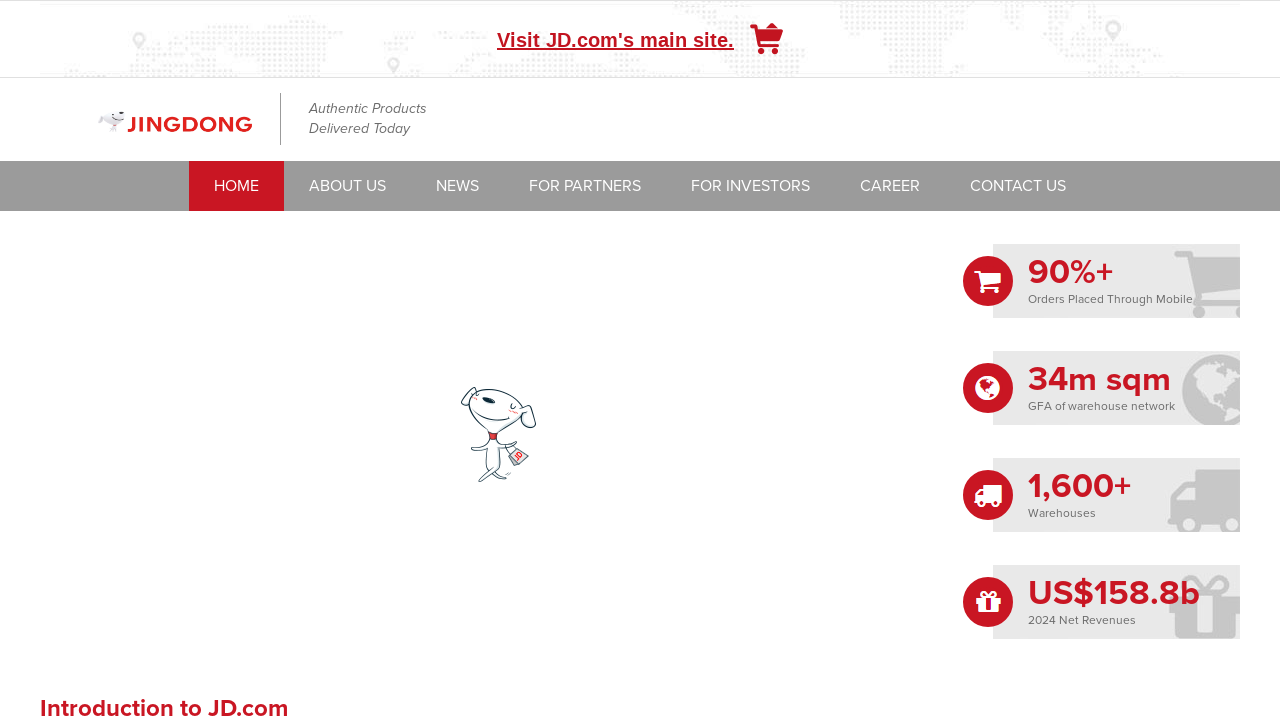

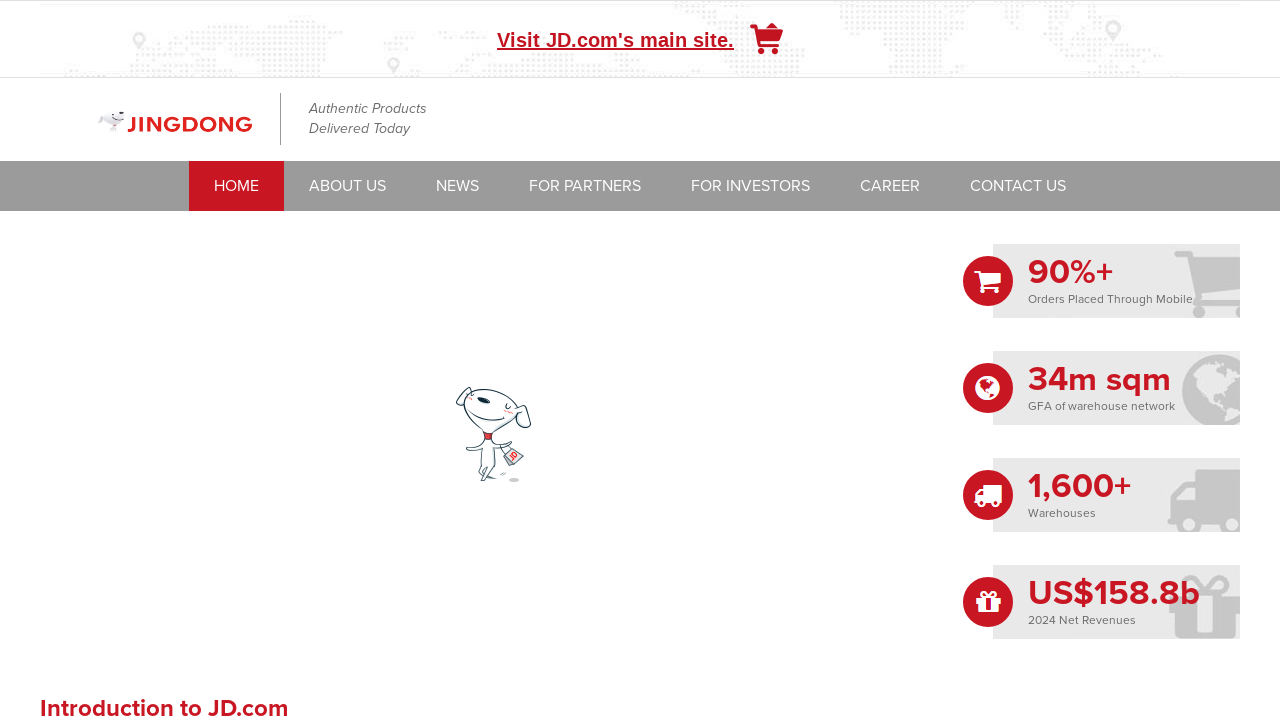